Tests pressing keys sequentially with delay to simulate manual typing

Starting URL: https://zimaev.github.io/text_input/

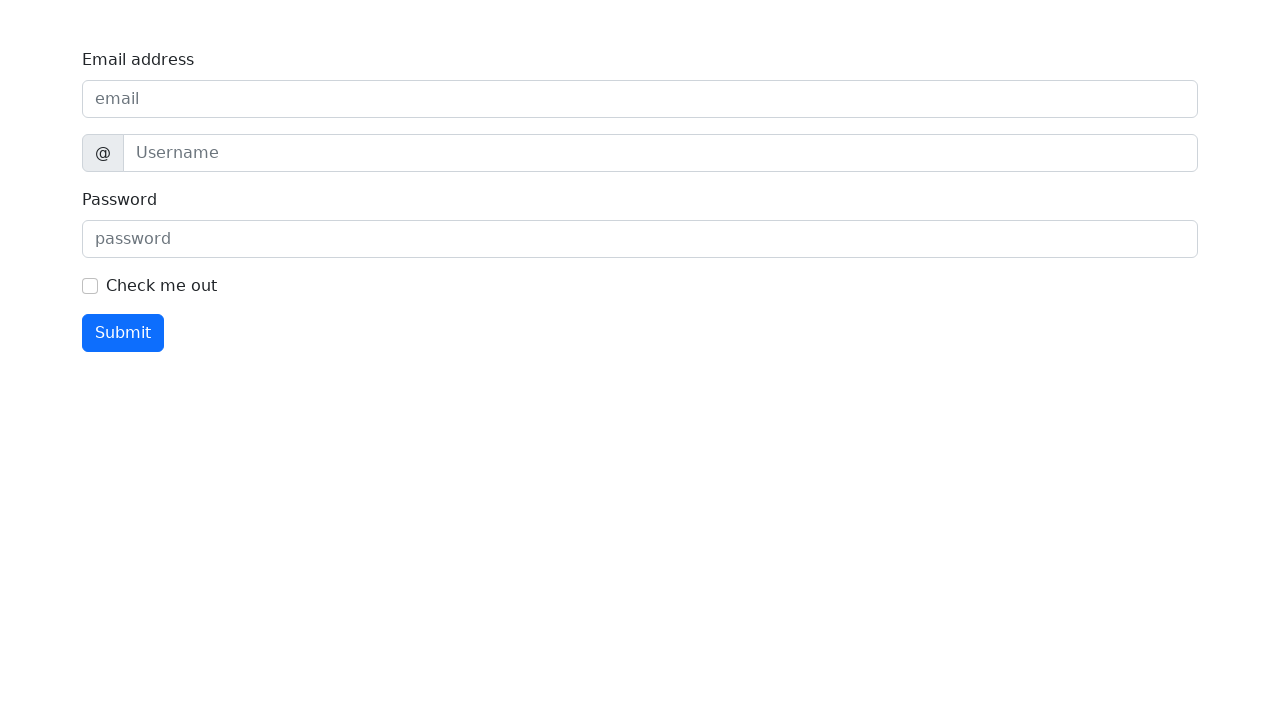

Pressed keys sequentially 'world' with 100ms delay in email input field
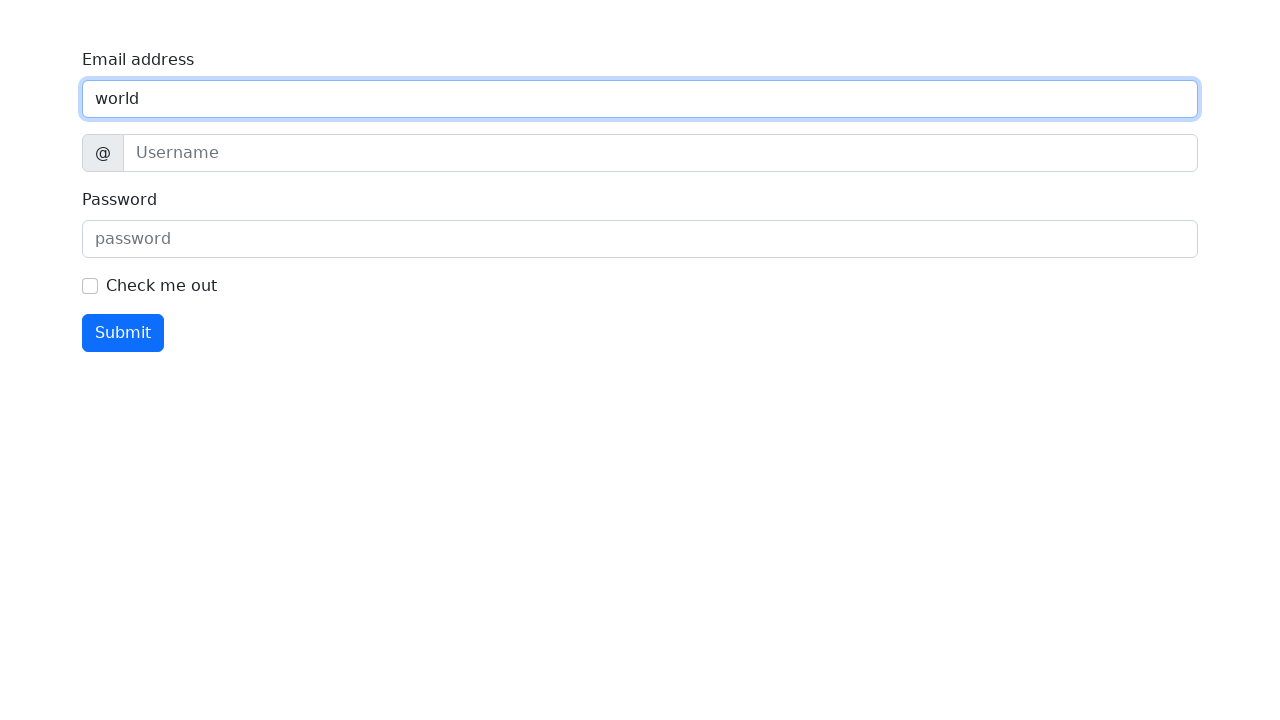

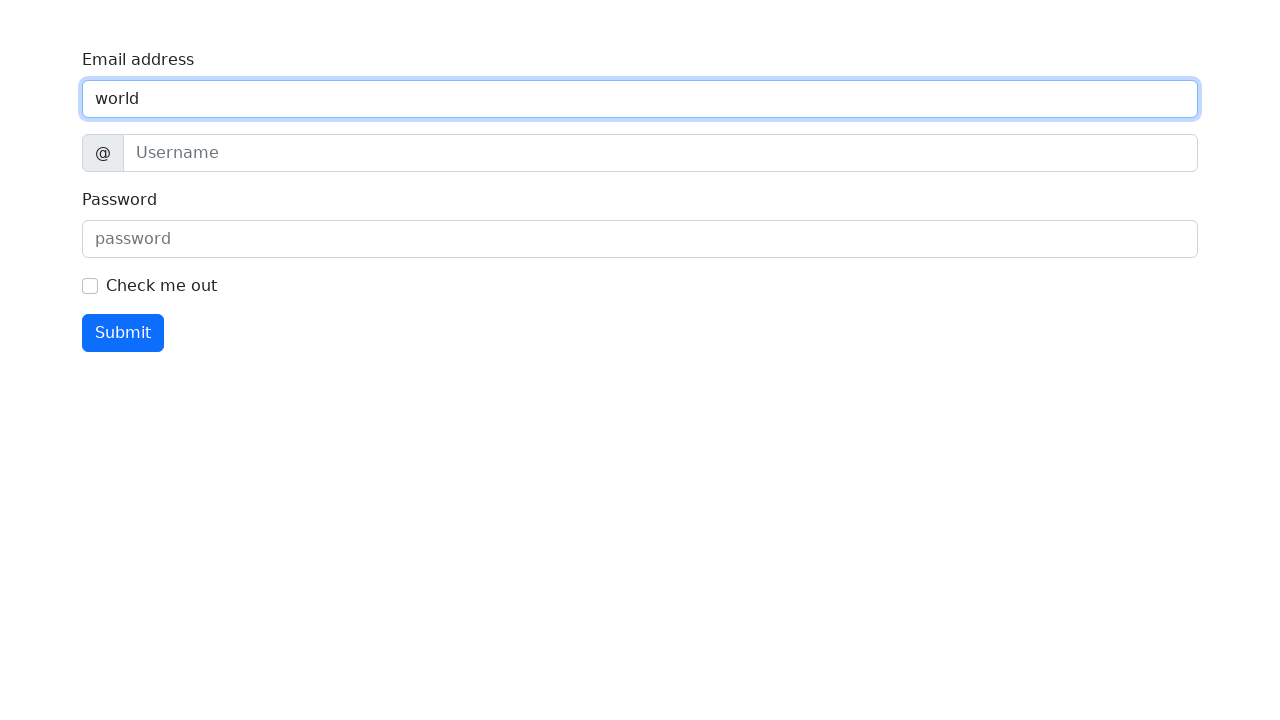